Navigates to the omayo test website and clicks on a submit button input element to demonstrate basic element interaction.

Starting URL: https://omayo.blogspot.com

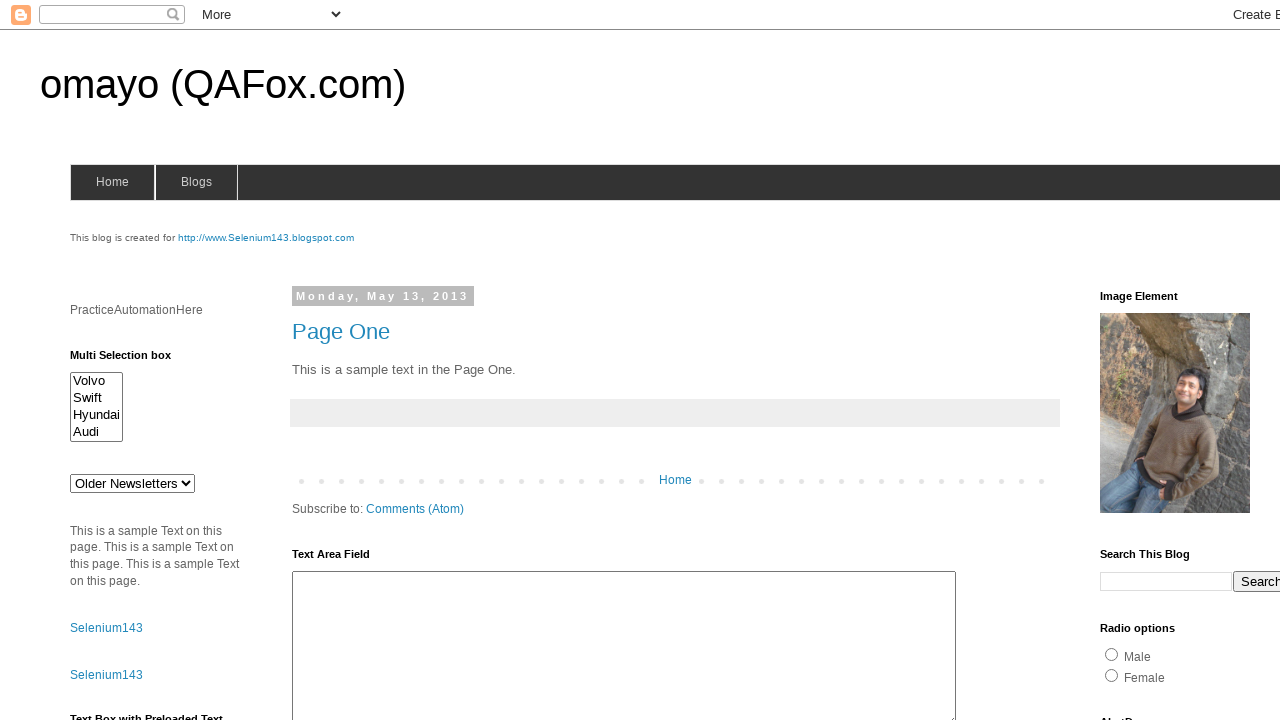

Clicked submit button input element on omayo test website at (1252, 581) on input[type='submit']
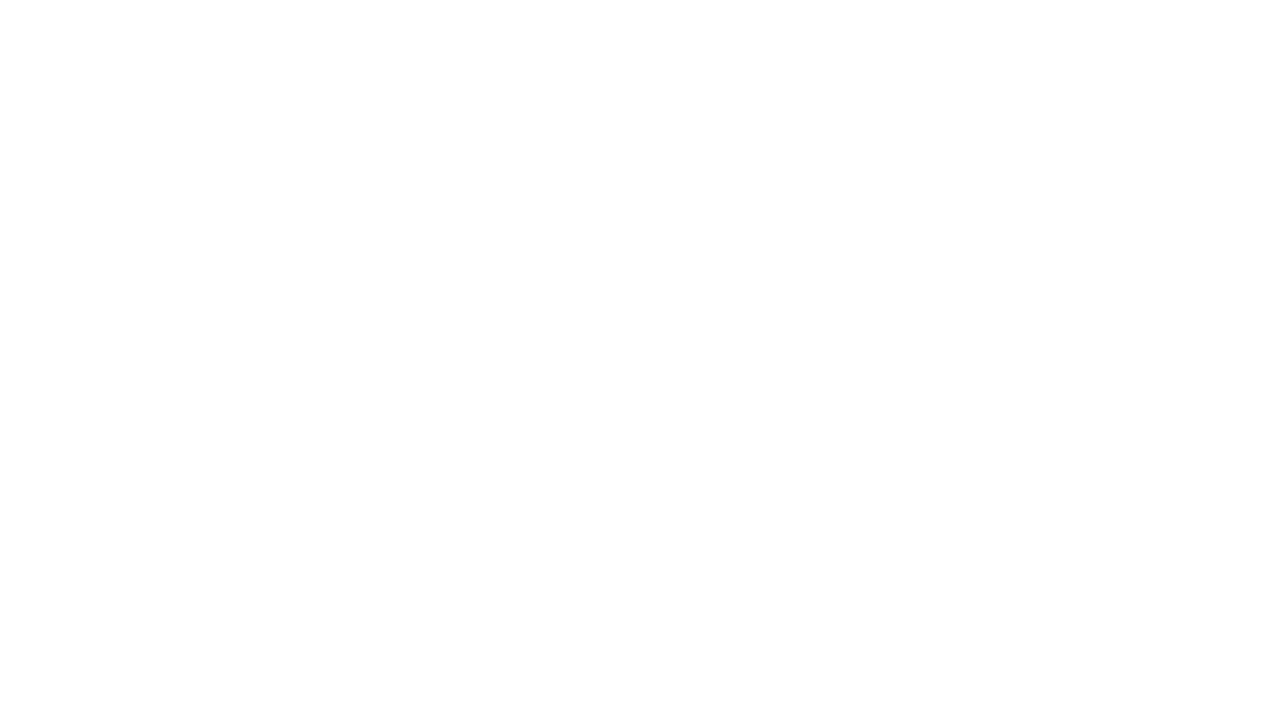

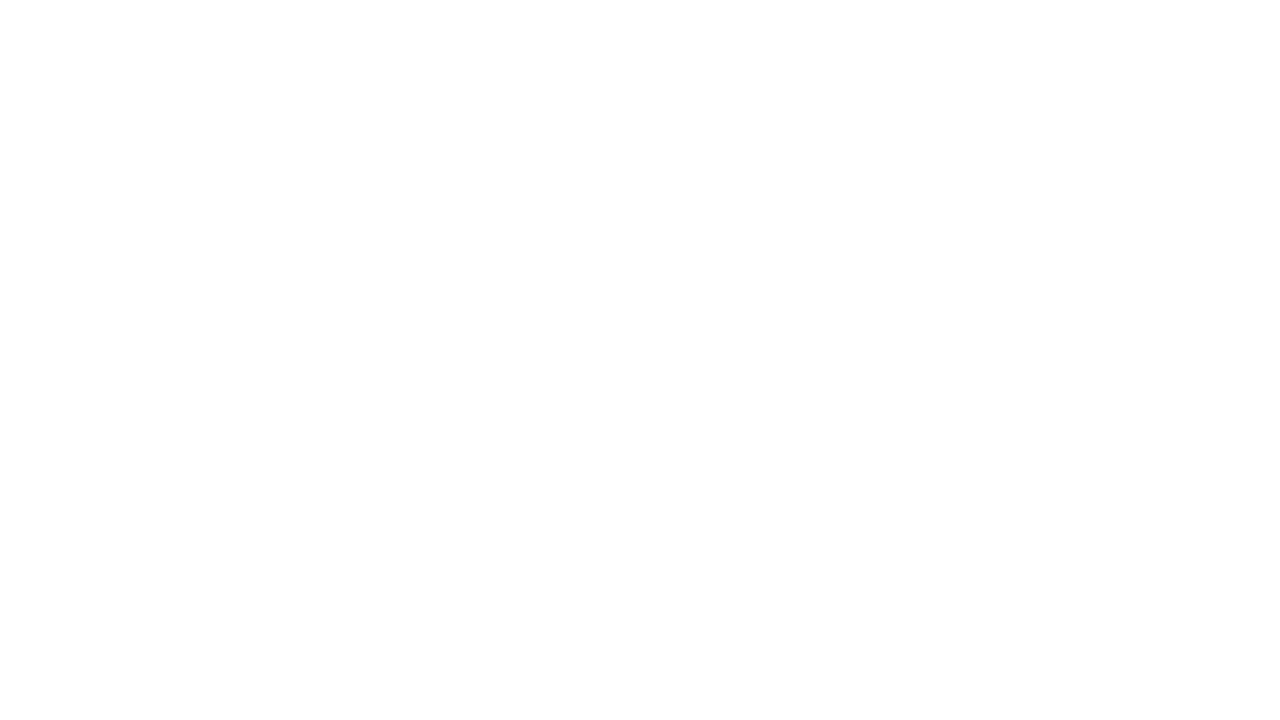